Tests AJAX functionality by clicking a button and waiting for dynamic text content to appear on the page, verifying that "HELLO!" and "I'm late!" messages load asynchronously.

Starting URL: https://v1.training-support.net/selenium/ajax

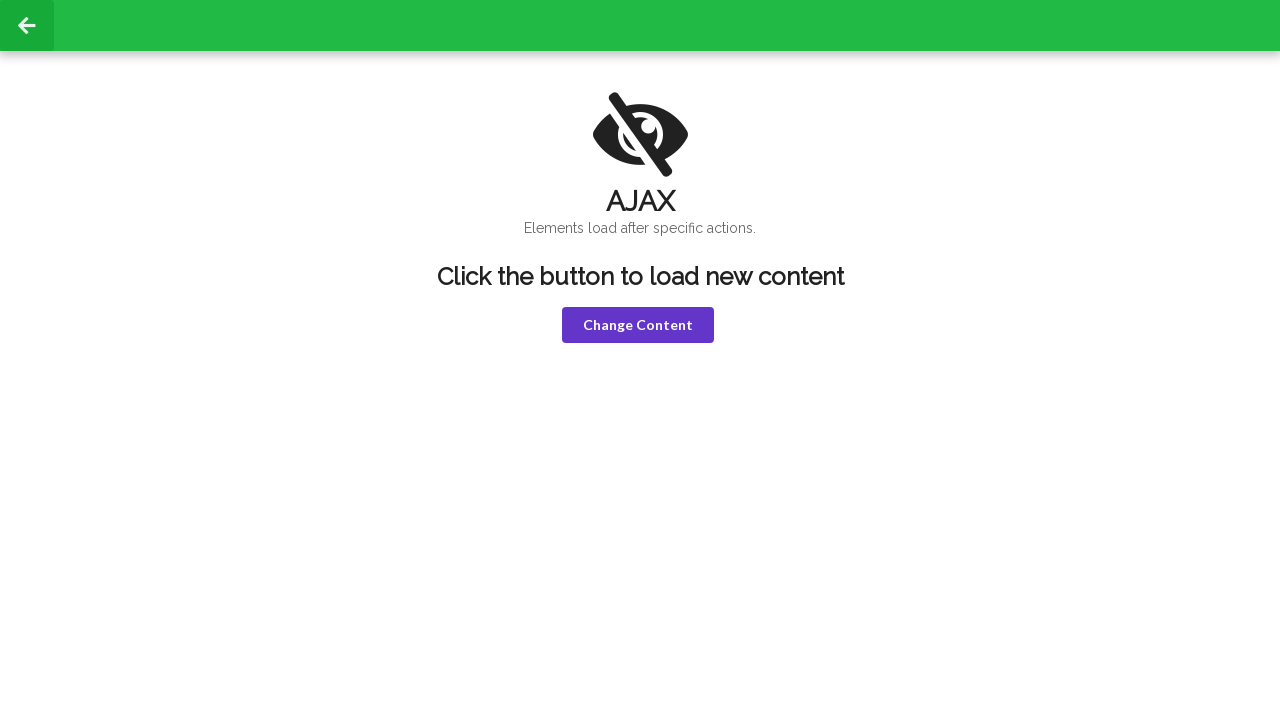

Clicked violet button to trigger AJAX request at (638, 325) on button.violet
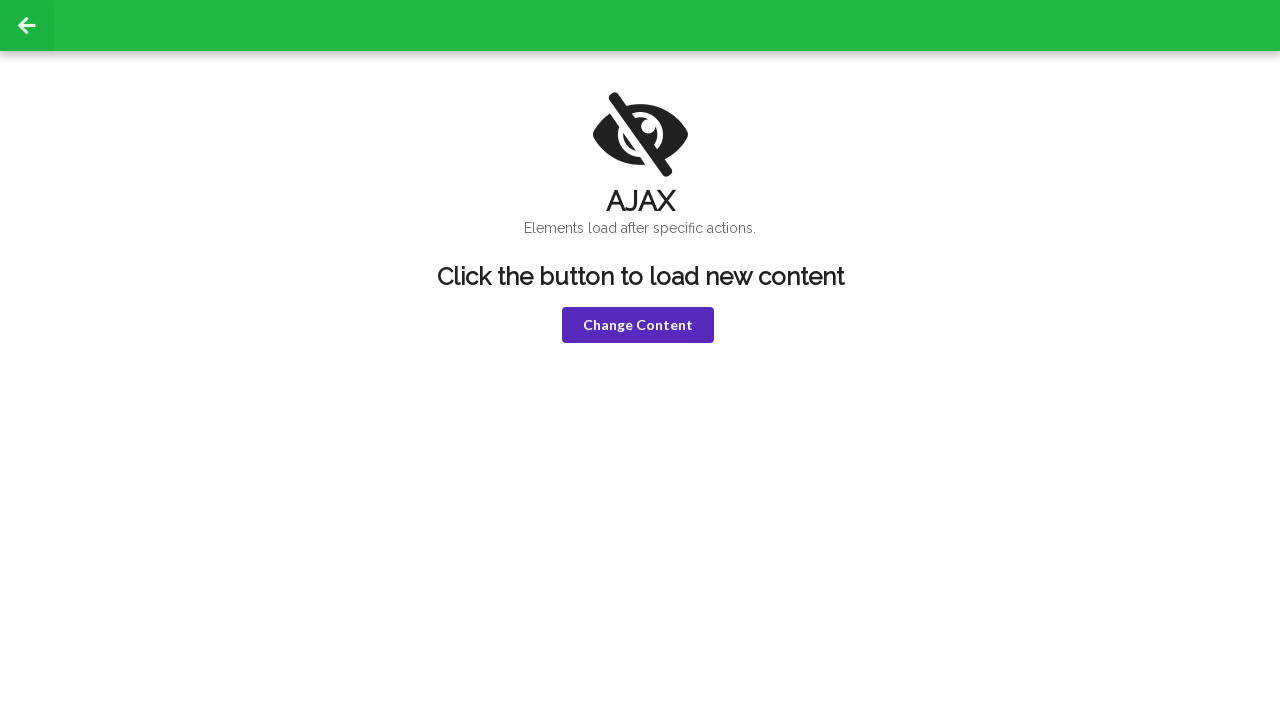

Waited for 'HELLO!' message to appear in h1 element
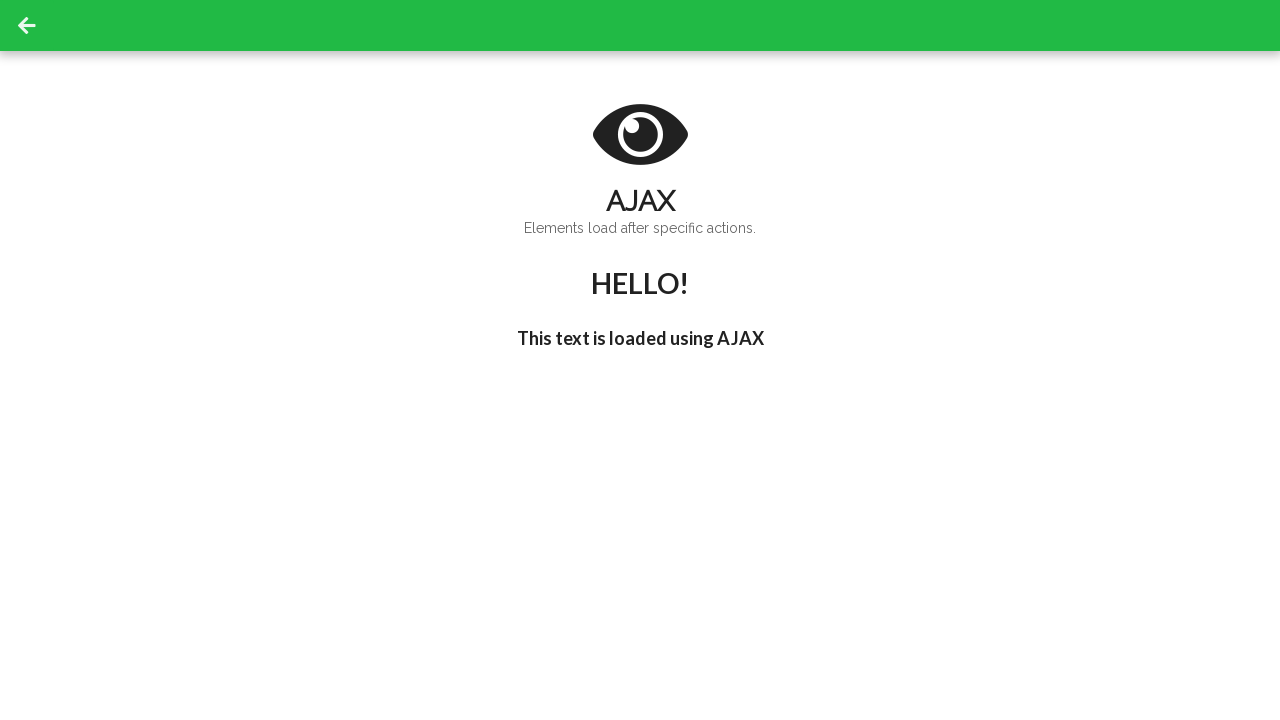

Waited for 'I'm late!' message to appear in h3 element
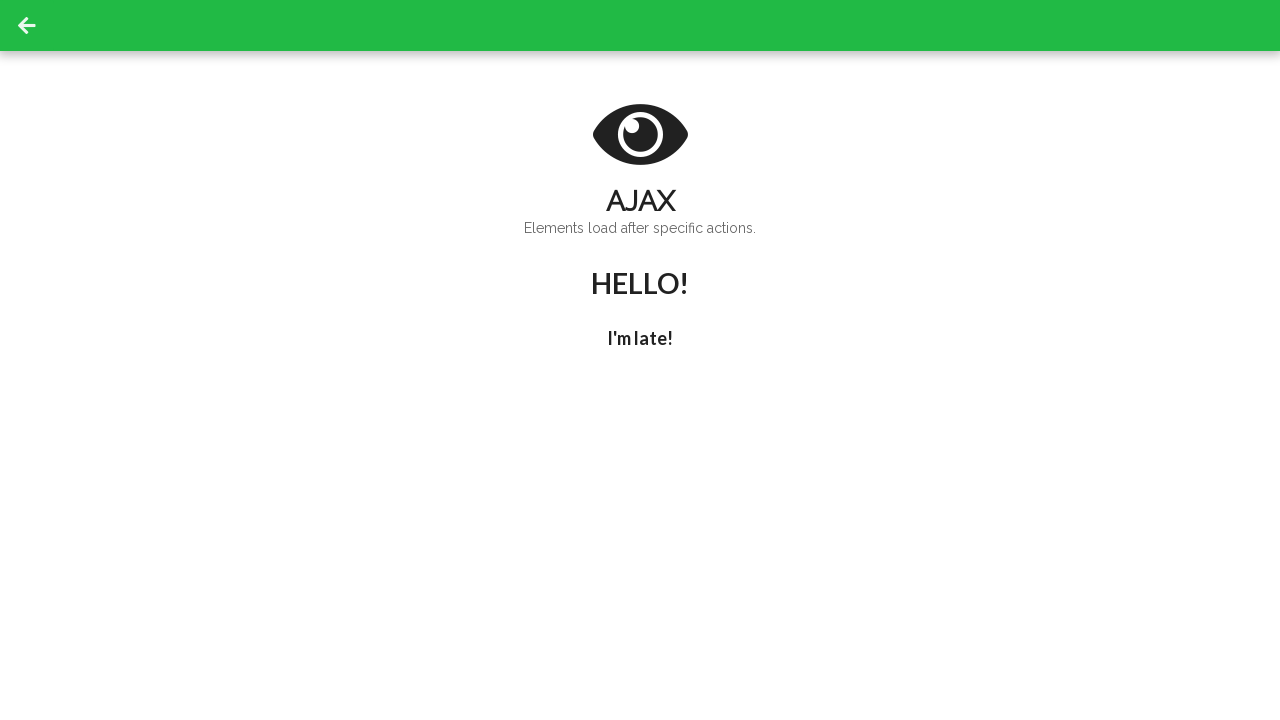

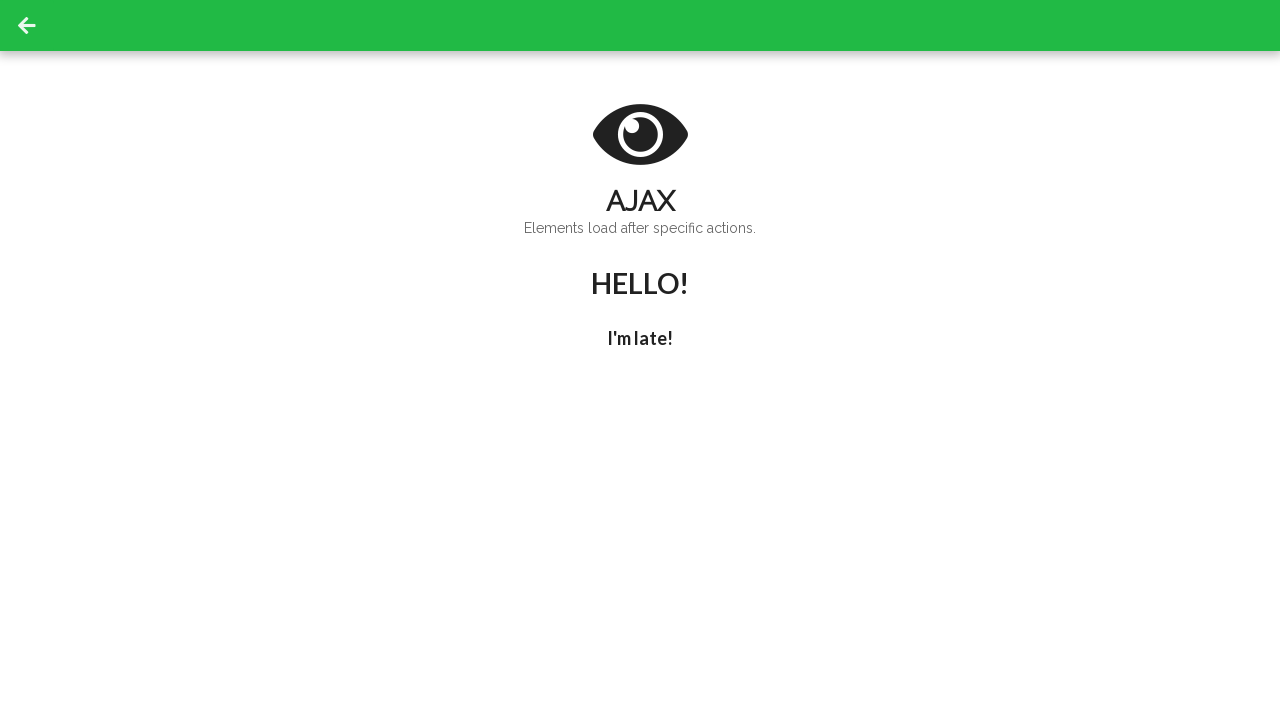